Tests multiselect dropdown functionality by selecting options using visible text, index, and value methods, then deselecting an option by index.

Starting URL: https://v1.training-support.net/selenium/selects

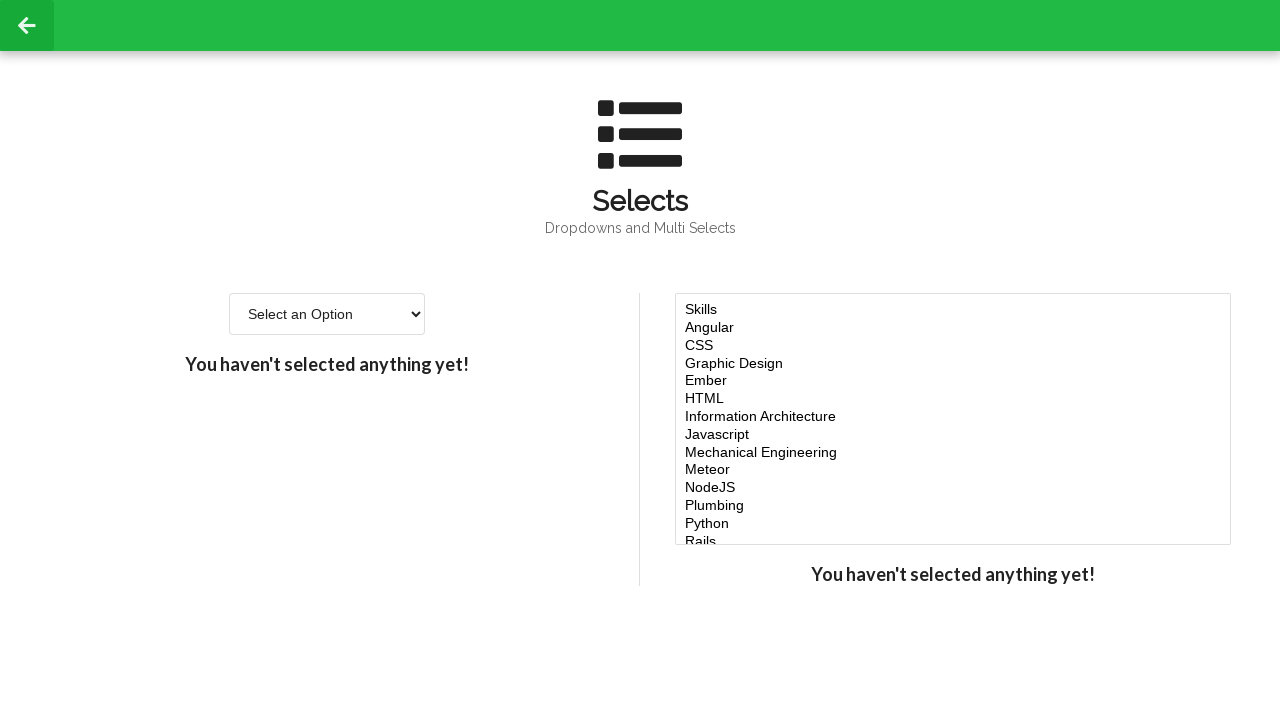

Located multiselect dropdown element
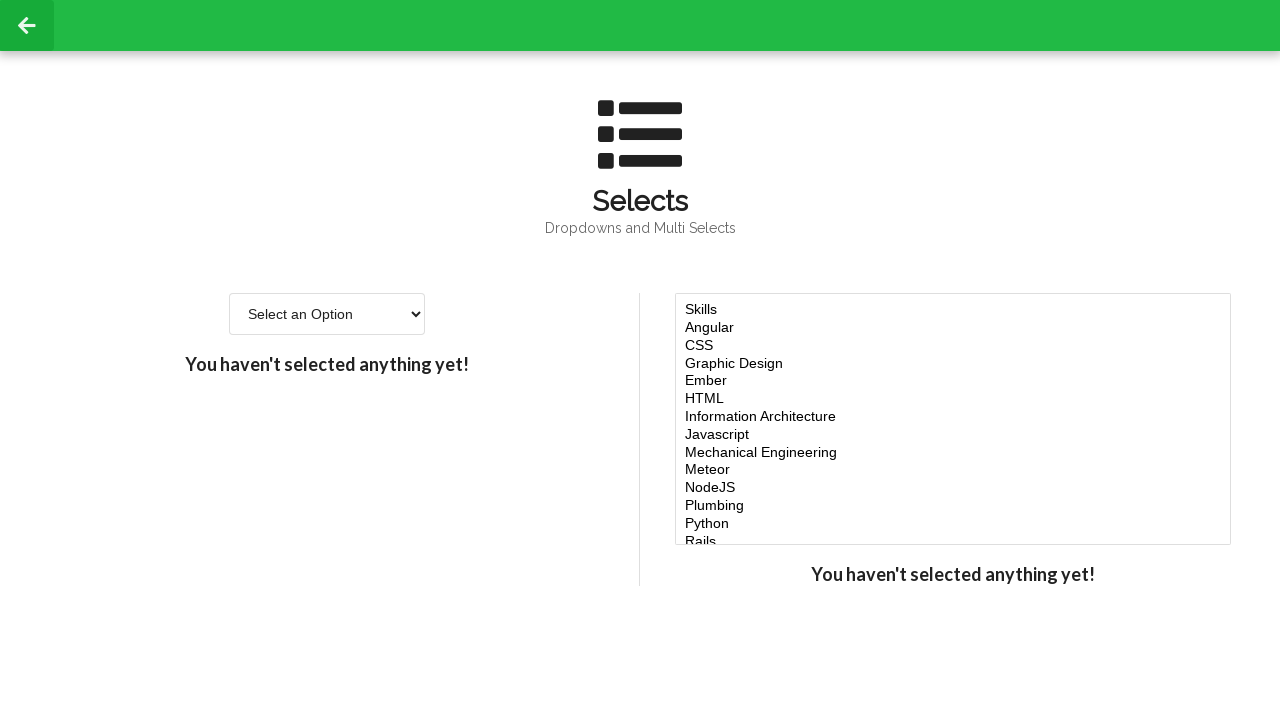

Selected 'Javascript' option by visible text on #multi-select
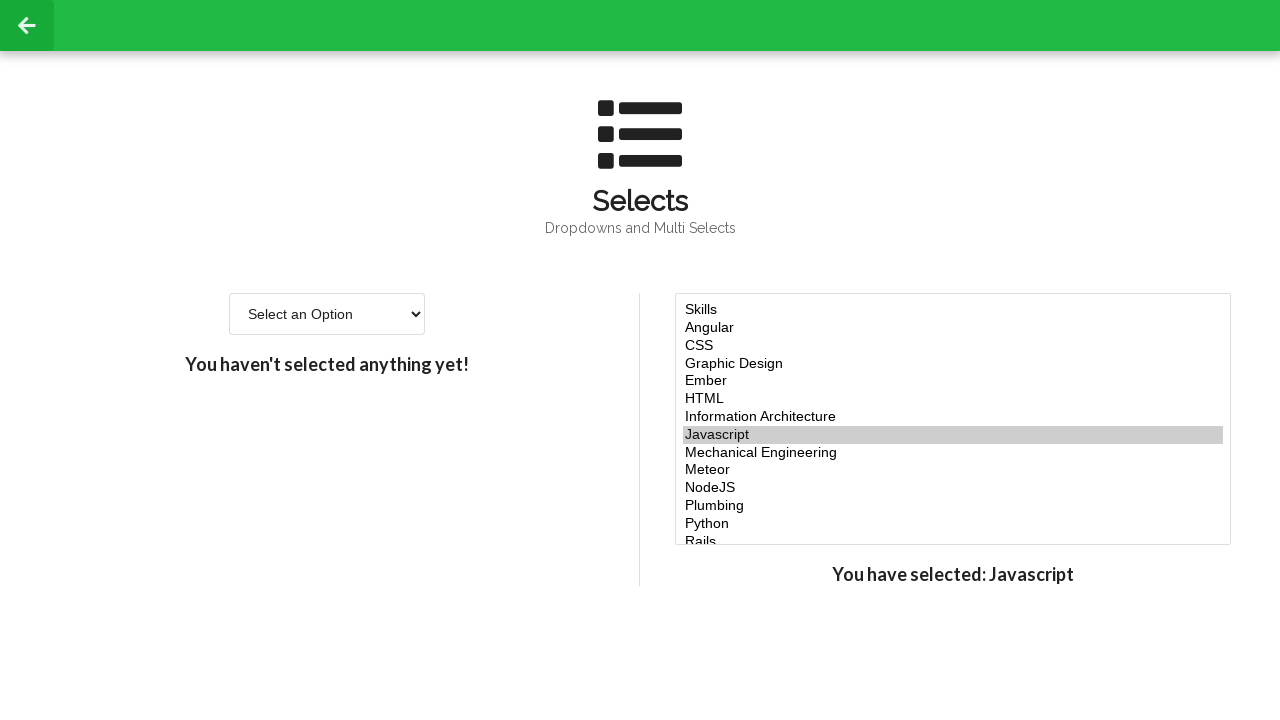

Selected option at index 4 on #multi-select
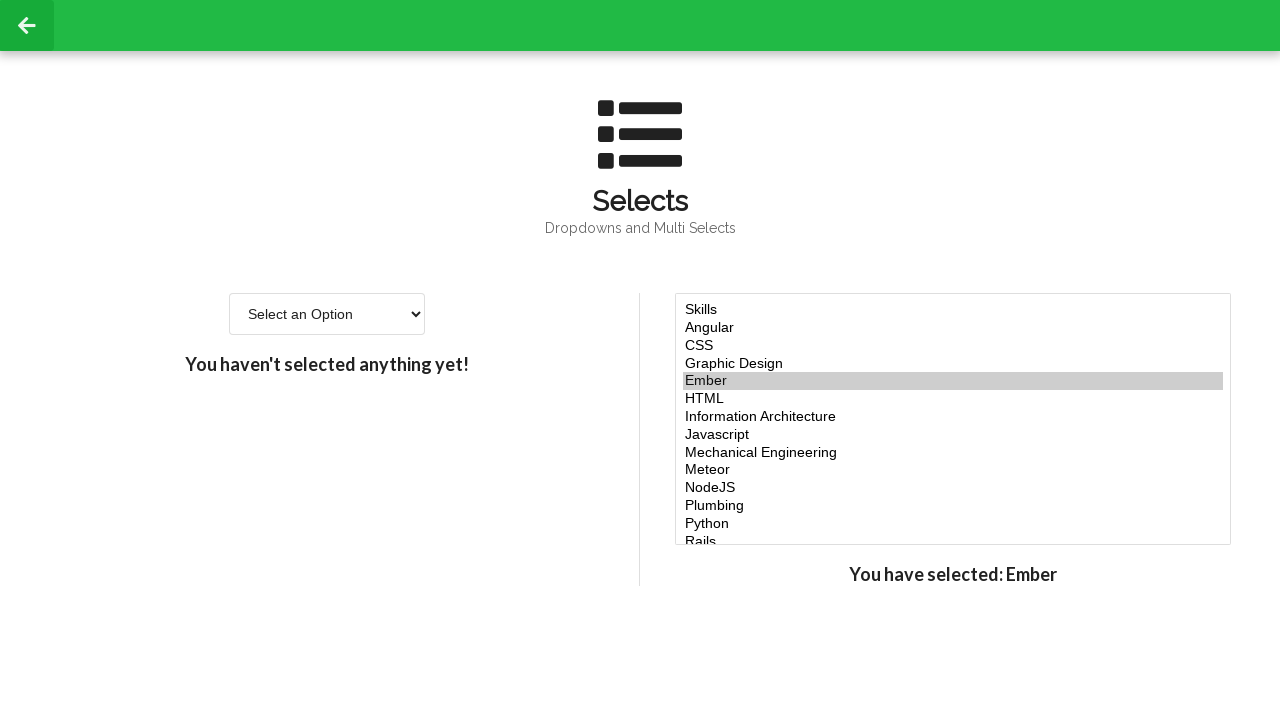

Selected option at index 5 on #multi-select
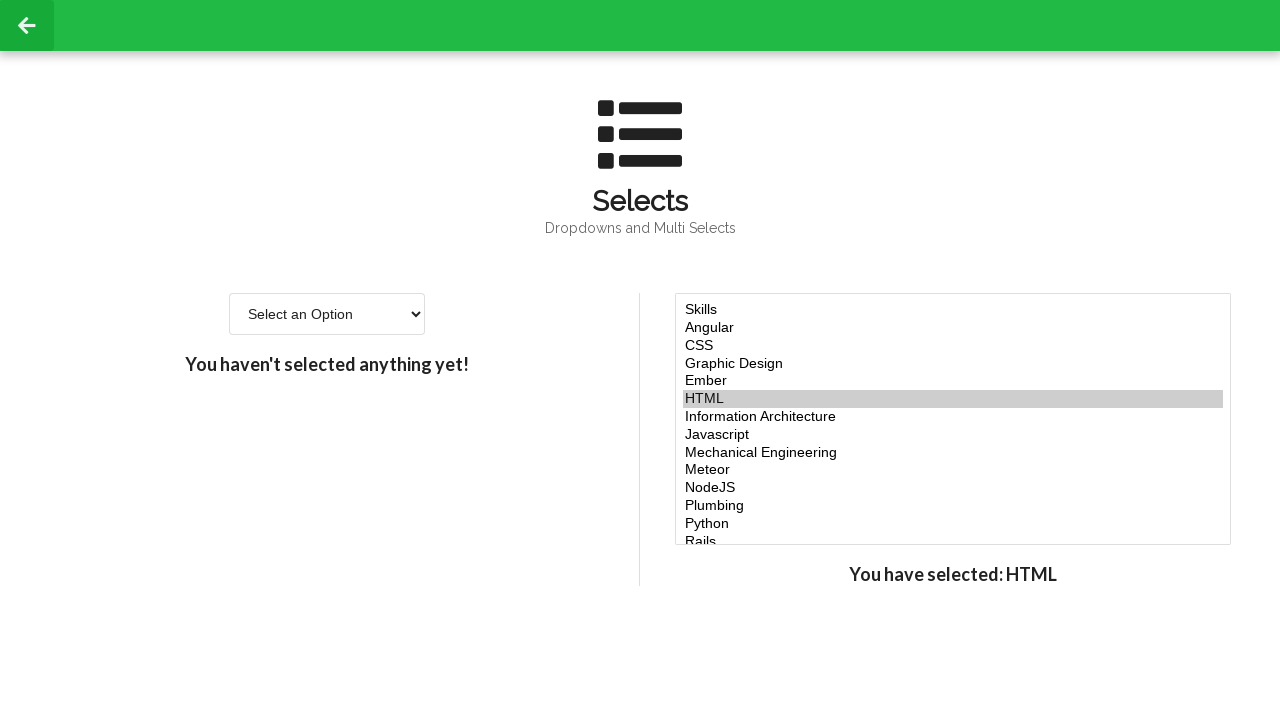

Selected 'NodeJS' option by value 'node' on #multi-select
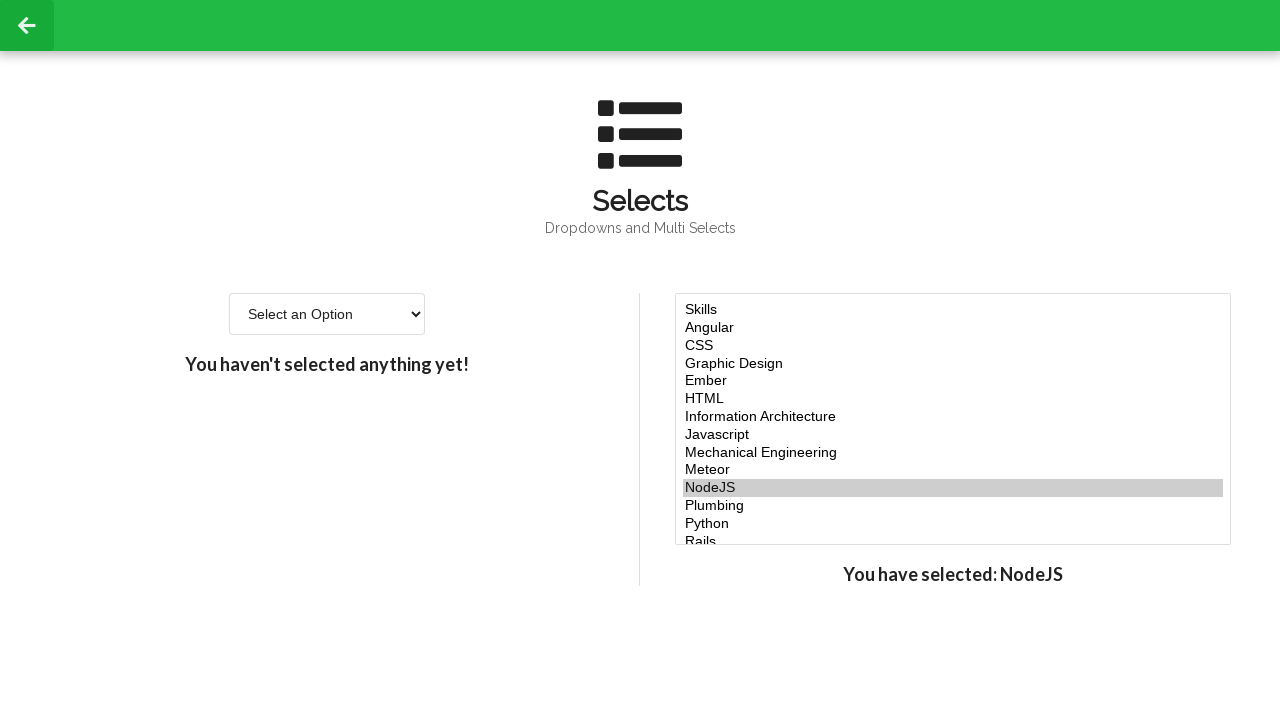

Retrieved all currently selected option values
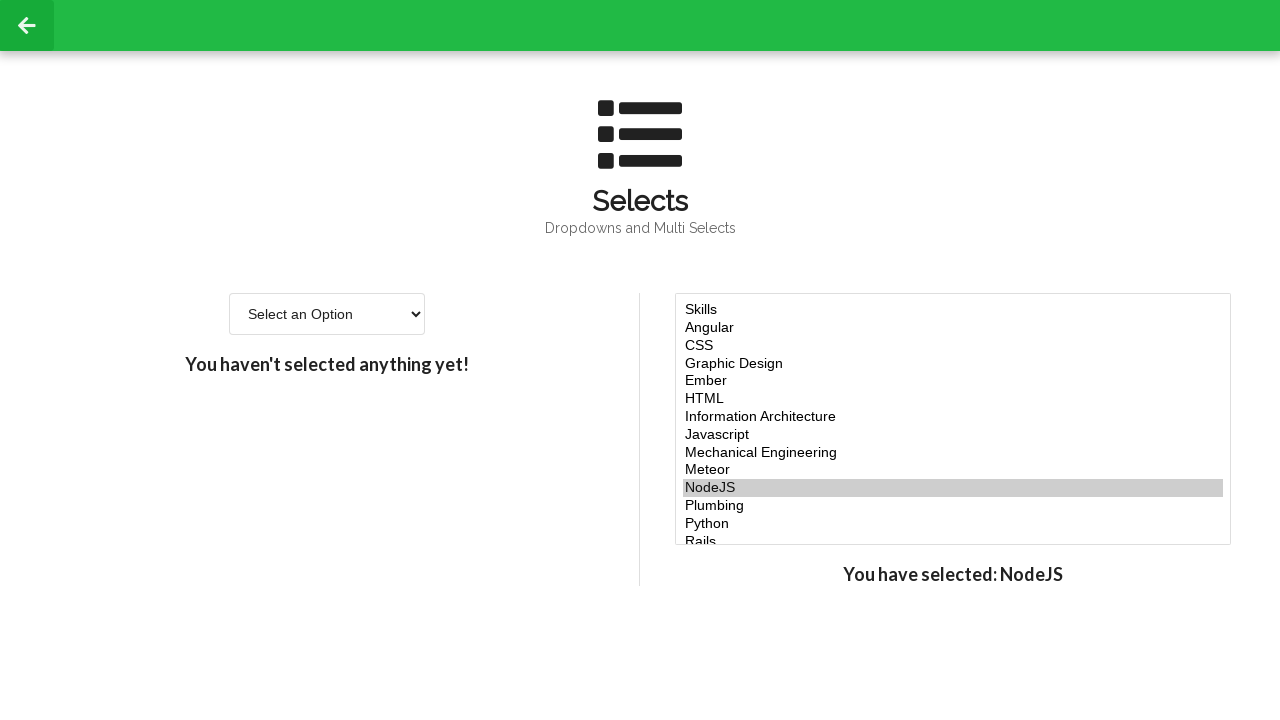

Retrieved all available option values
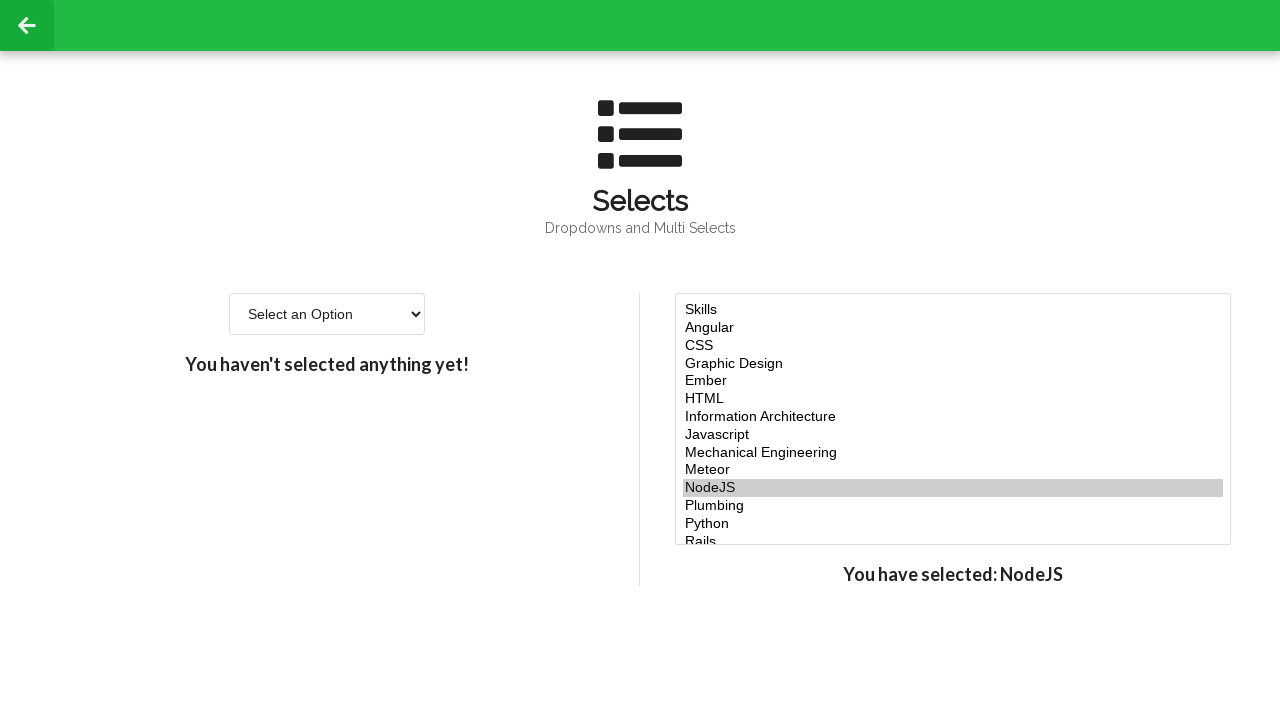

Identified option at index 7 to deselect
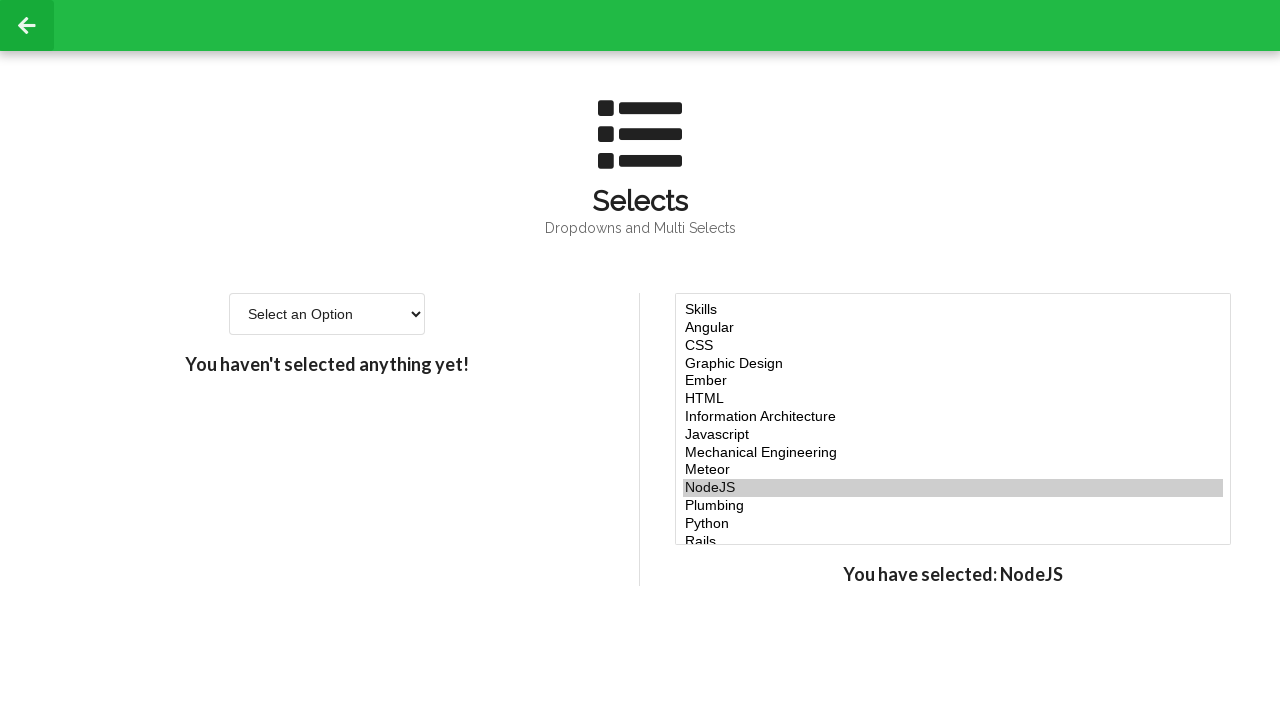

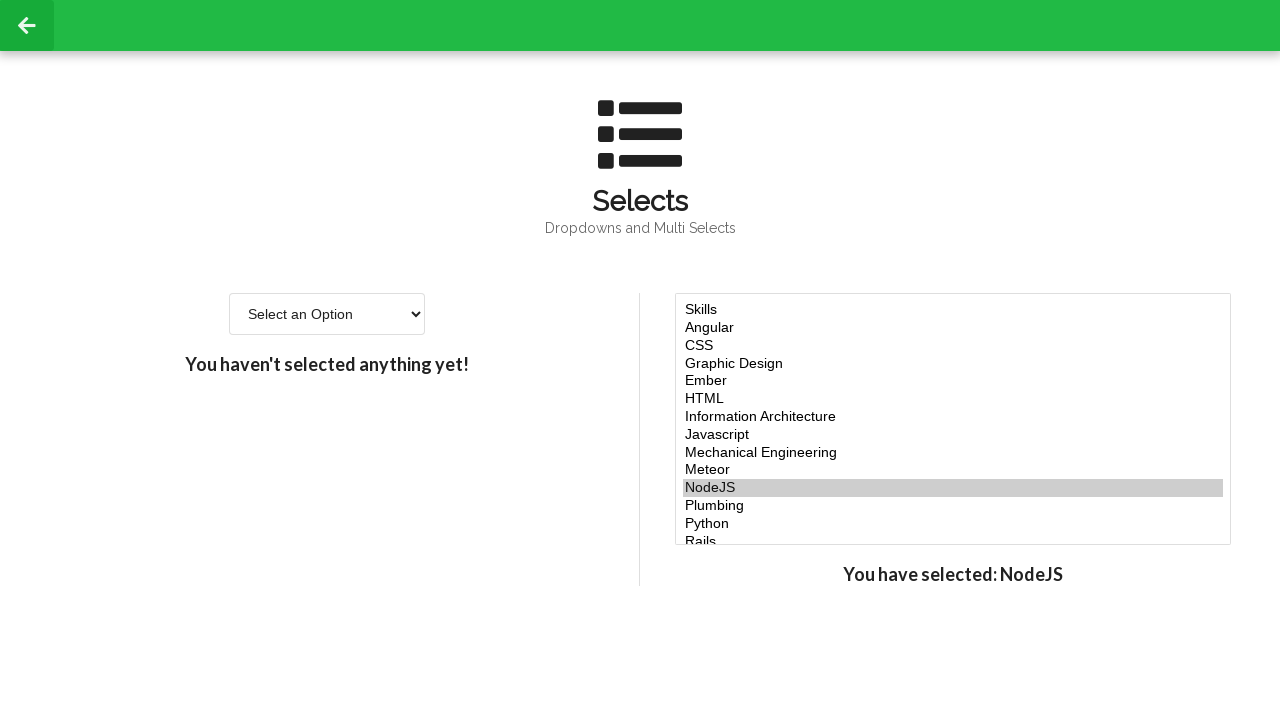